Verifies that the MasterCard Secure Code logo is present on the page

Starting URL: https://www.mts.by/

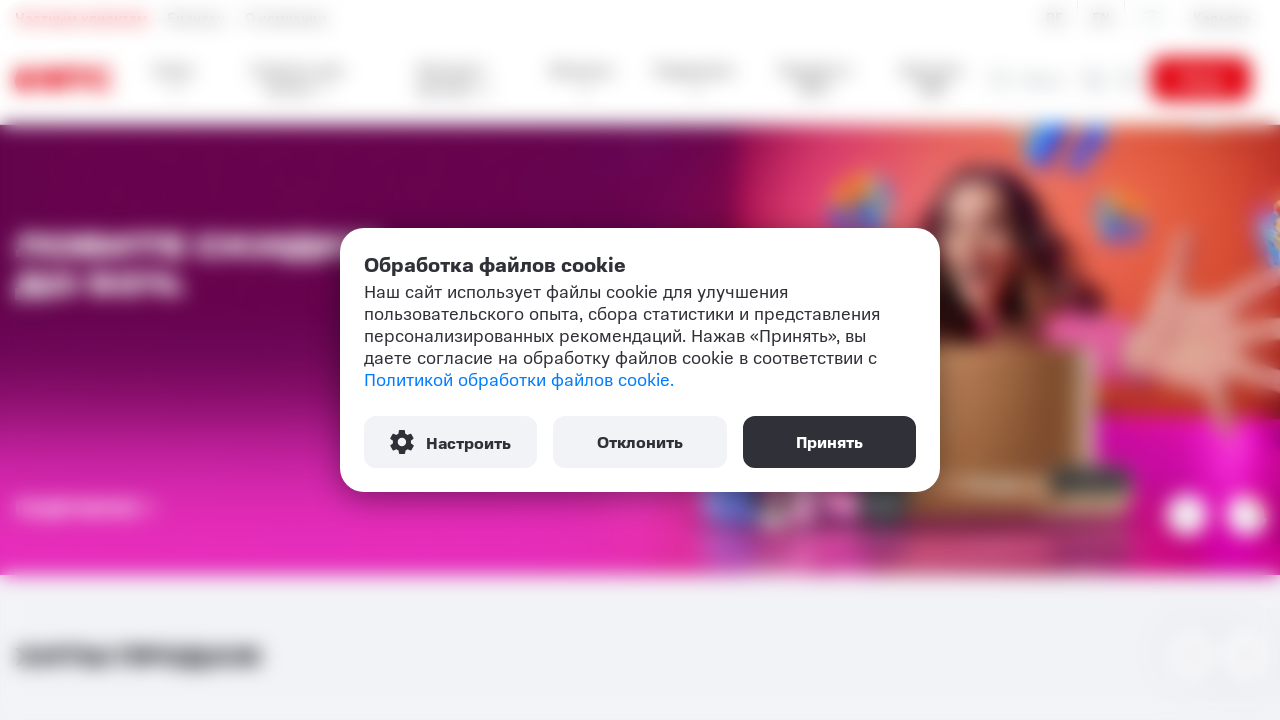

Navigated to https://www.mts.by/
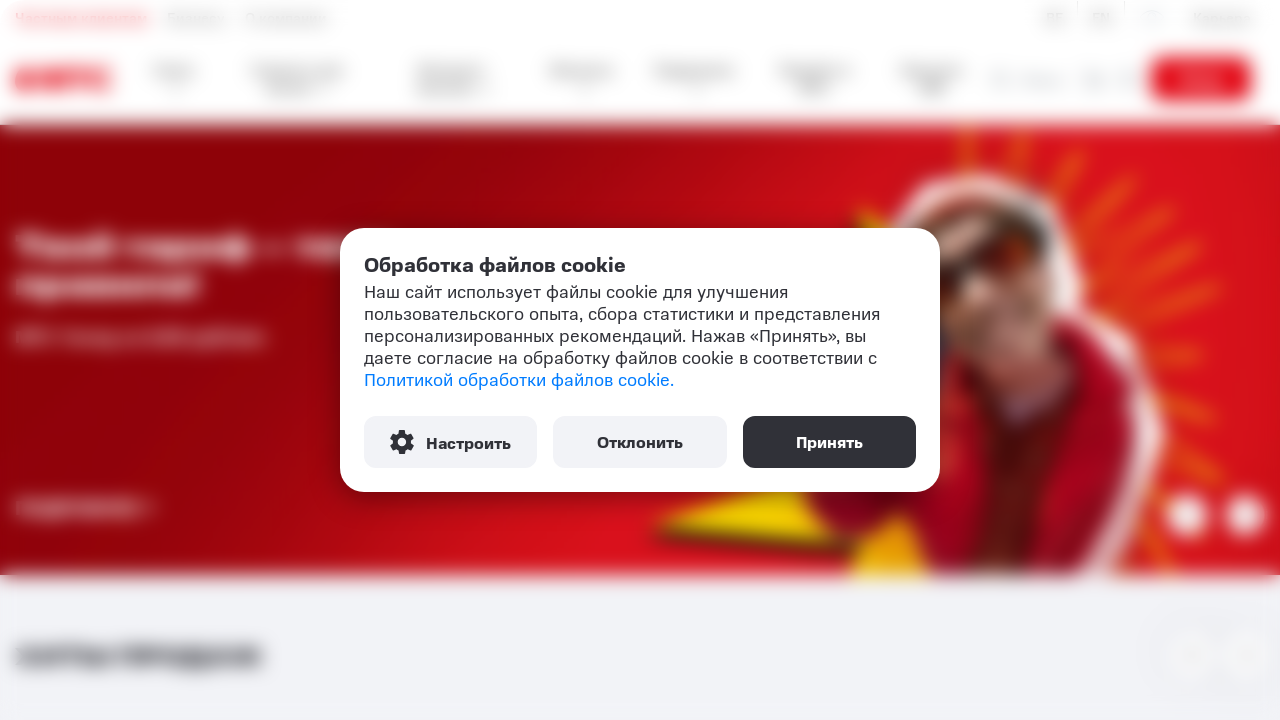

Located MasterCard Secure Code image element
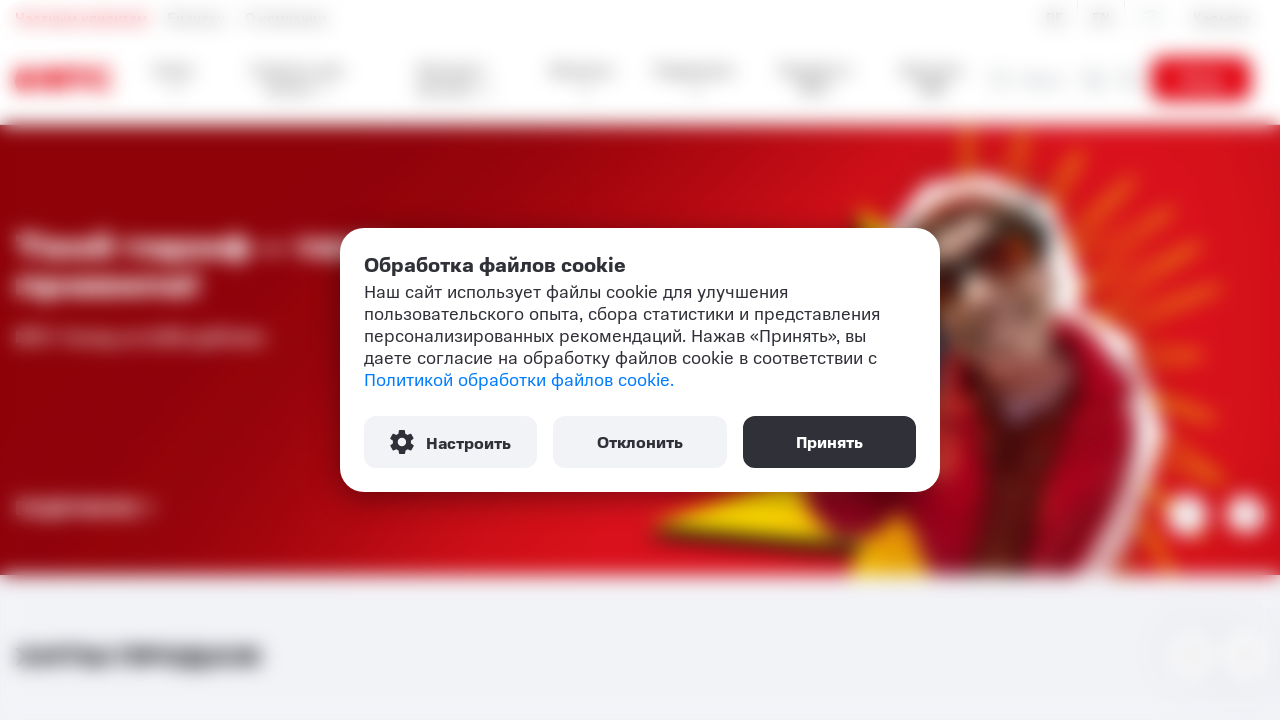

MasterCard Secure Code logo element is visible and ready
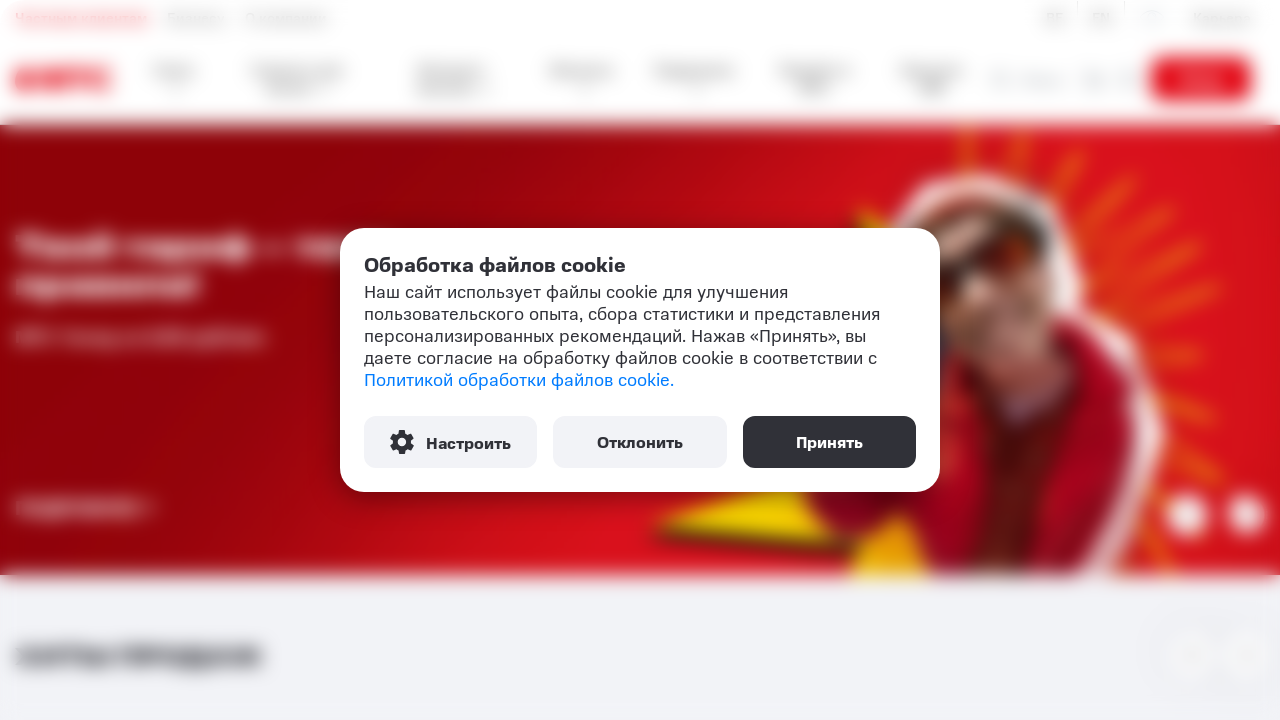

Retrieved alt text attribute: 'MasterCard Secure Code'
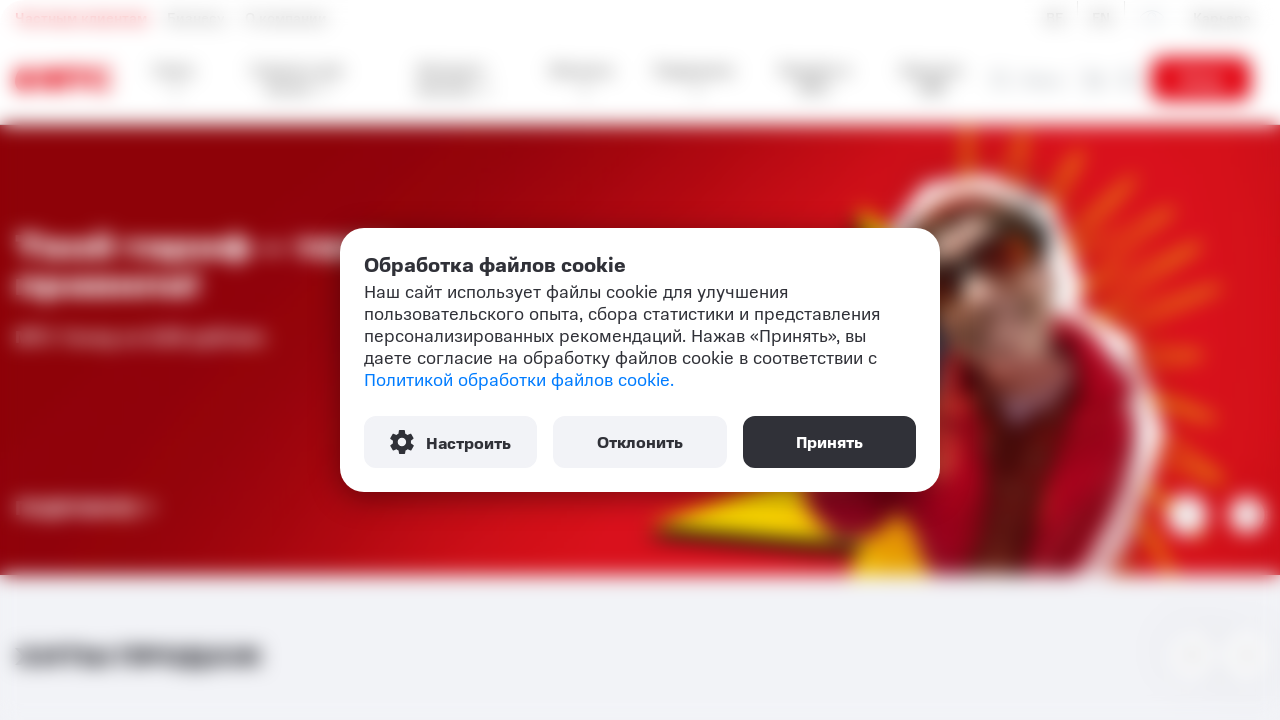

Verified that alt text equals 'MasterCard Secure Code'
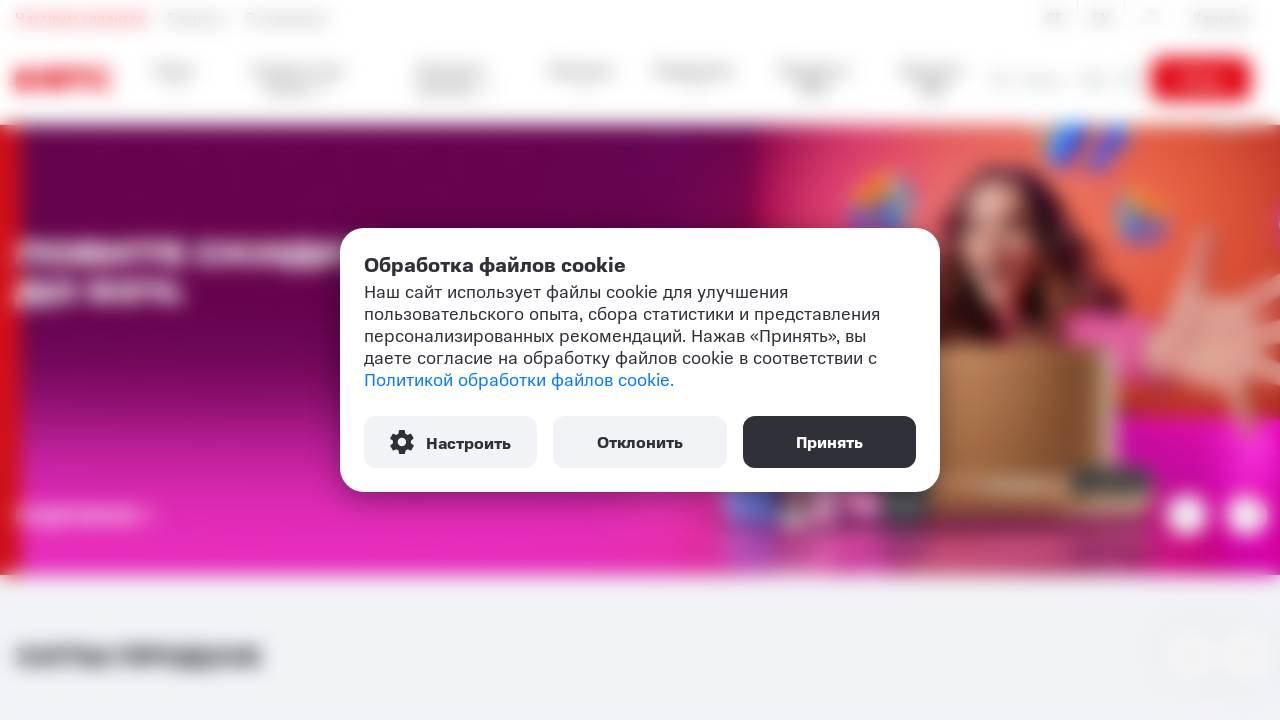

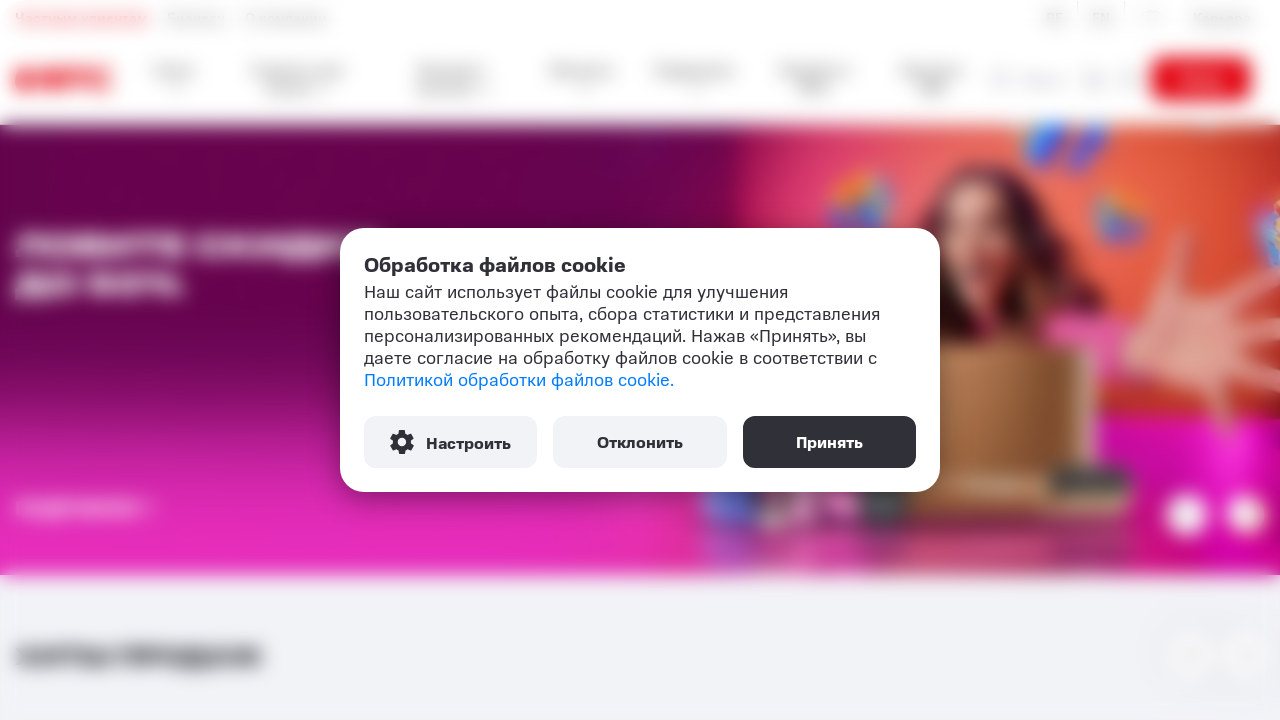